Tests valid login with correct credentials and verifies successful navigation to inventory page

Starting URL: https://www.saucedemo.com/

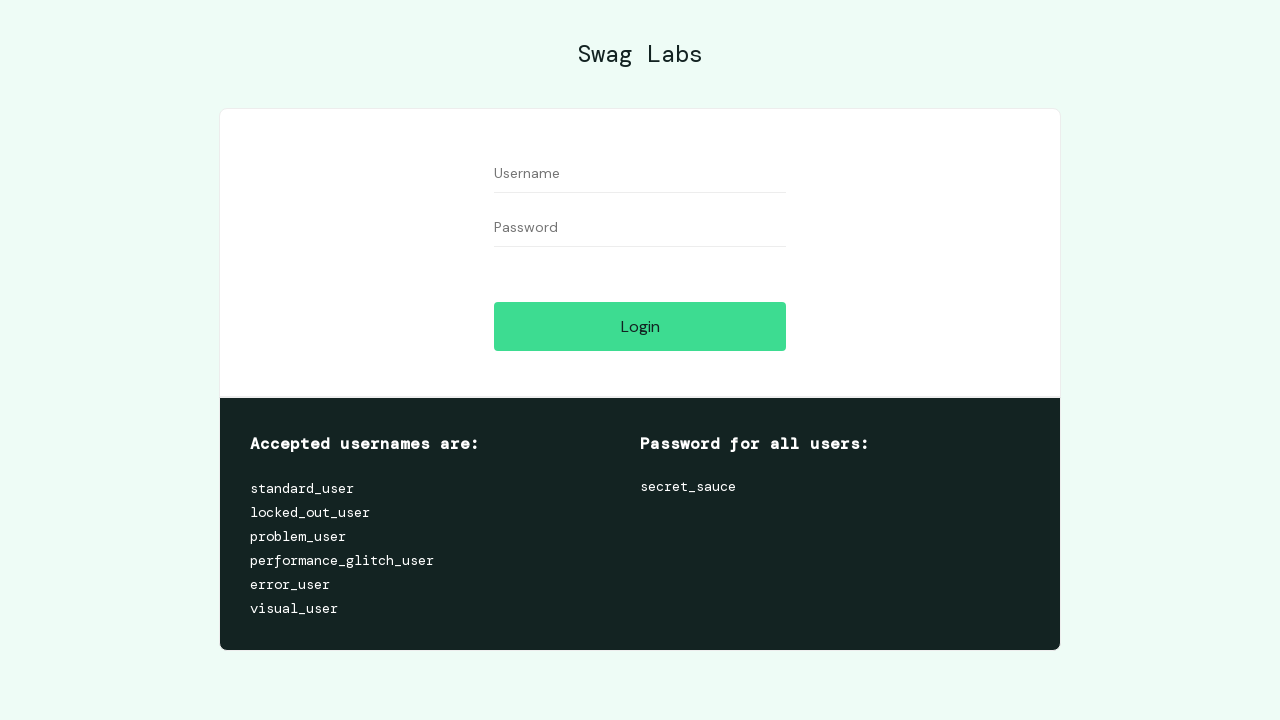

Filled username field with 'standard_user' on #user-name
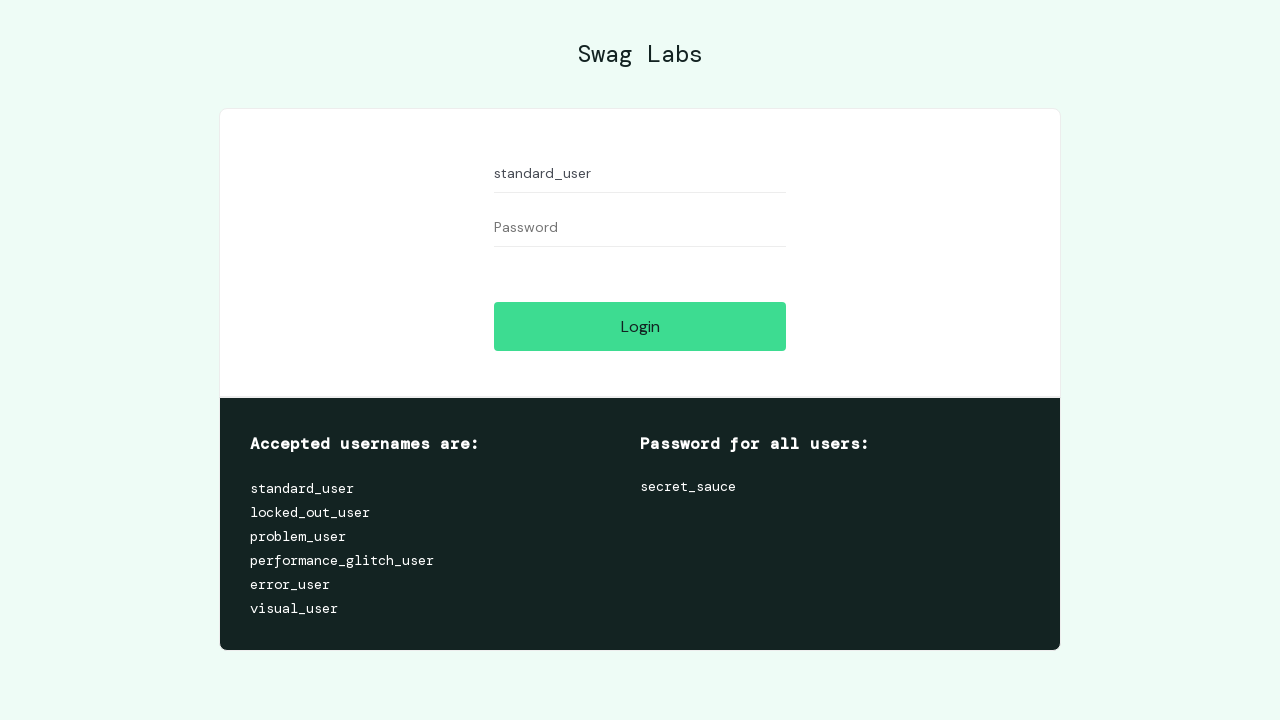

Filled password field with 'secret_sauce' on #password
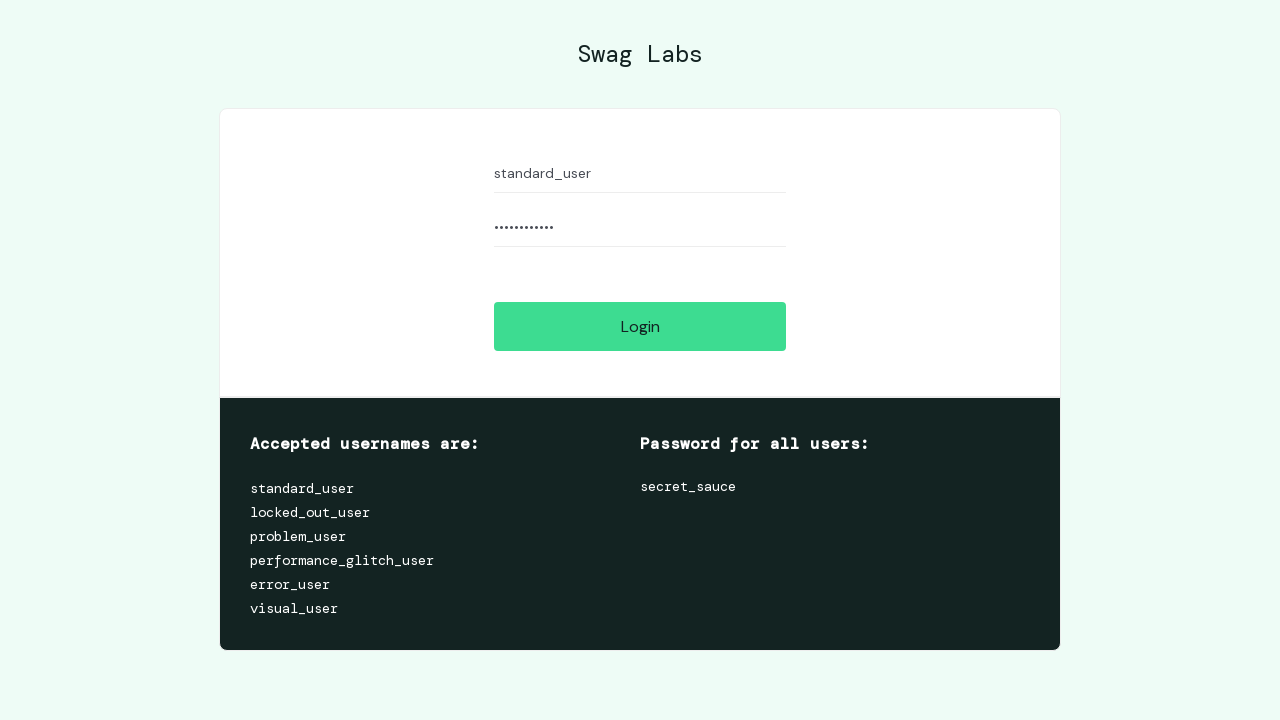

Clicked login button to submit credentials at (640, 326) on #login-button
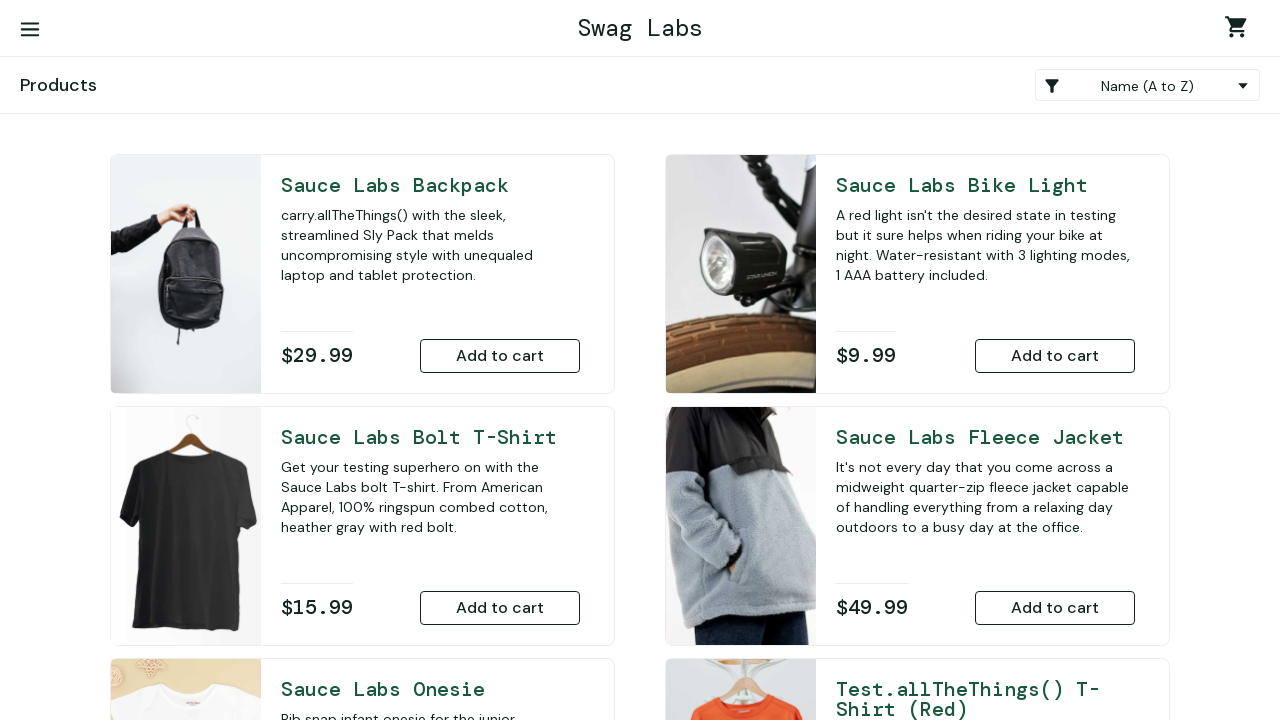

Successfully navigated to inventory page with valid login credentials
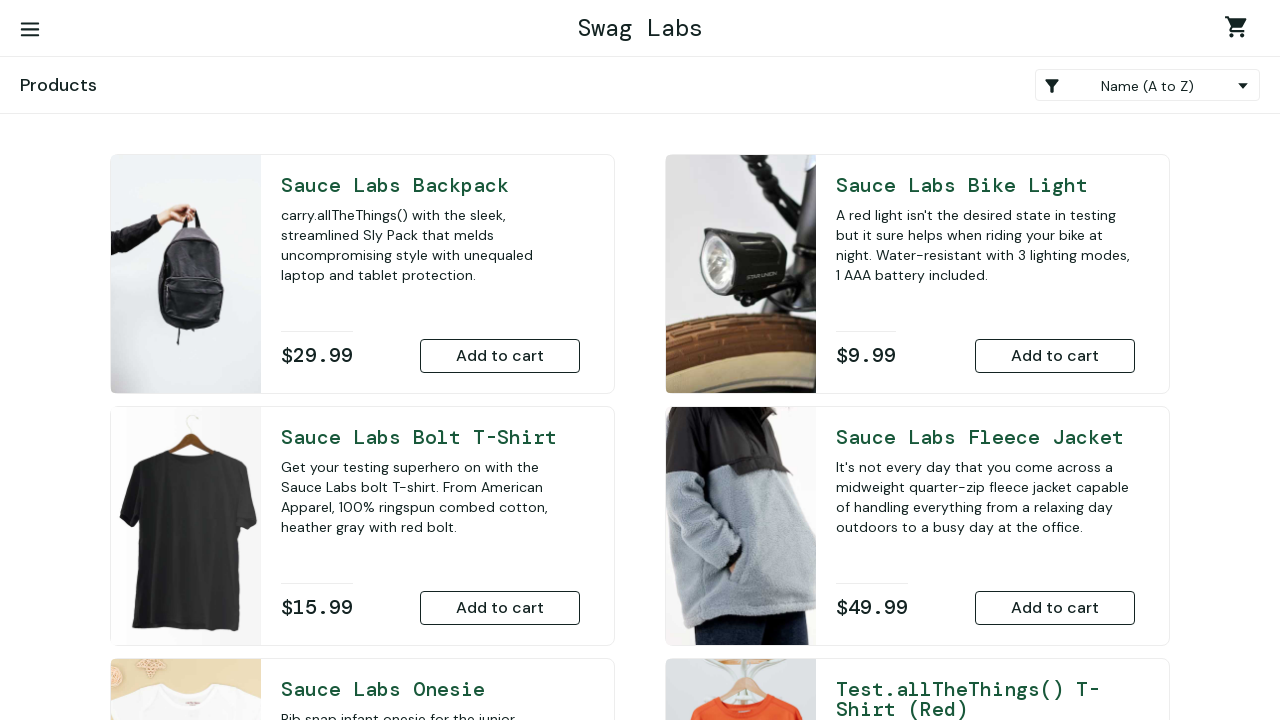

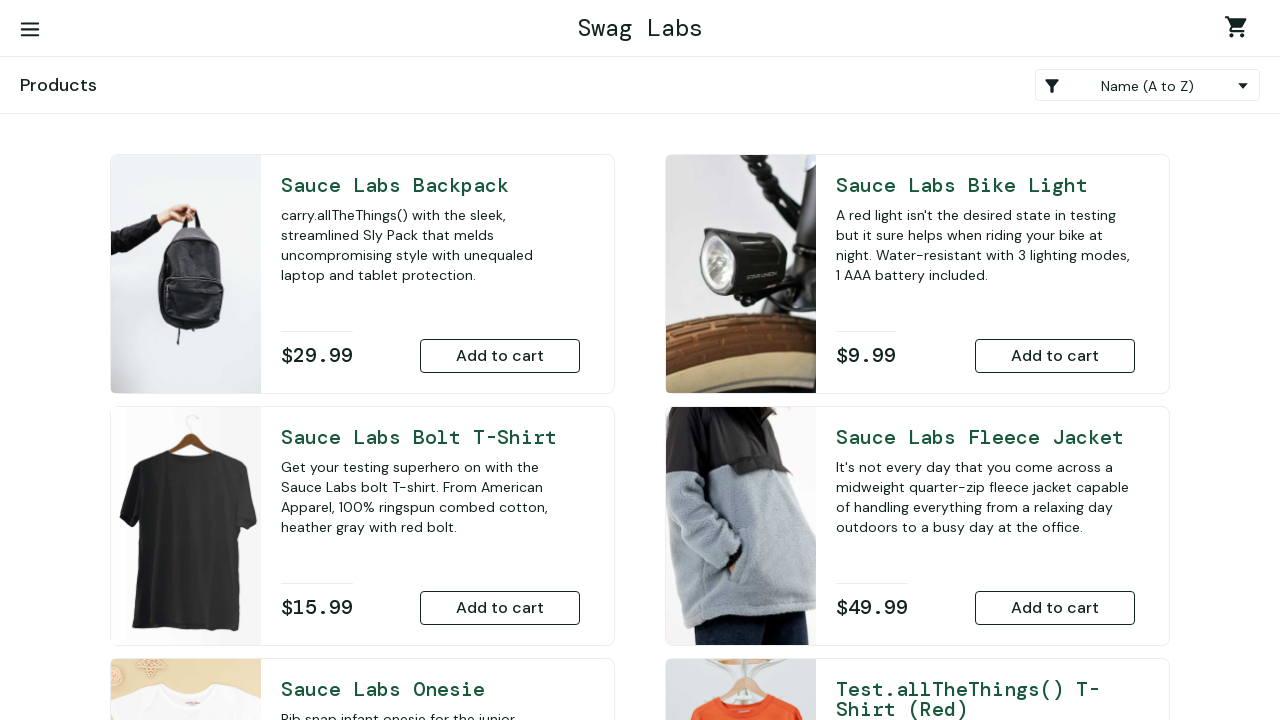